Tests radio button functionality by verifying initial states and clicking a radio button to verify state changes

Starting URL: http://www.echoecho.com/htmlforms10.htm

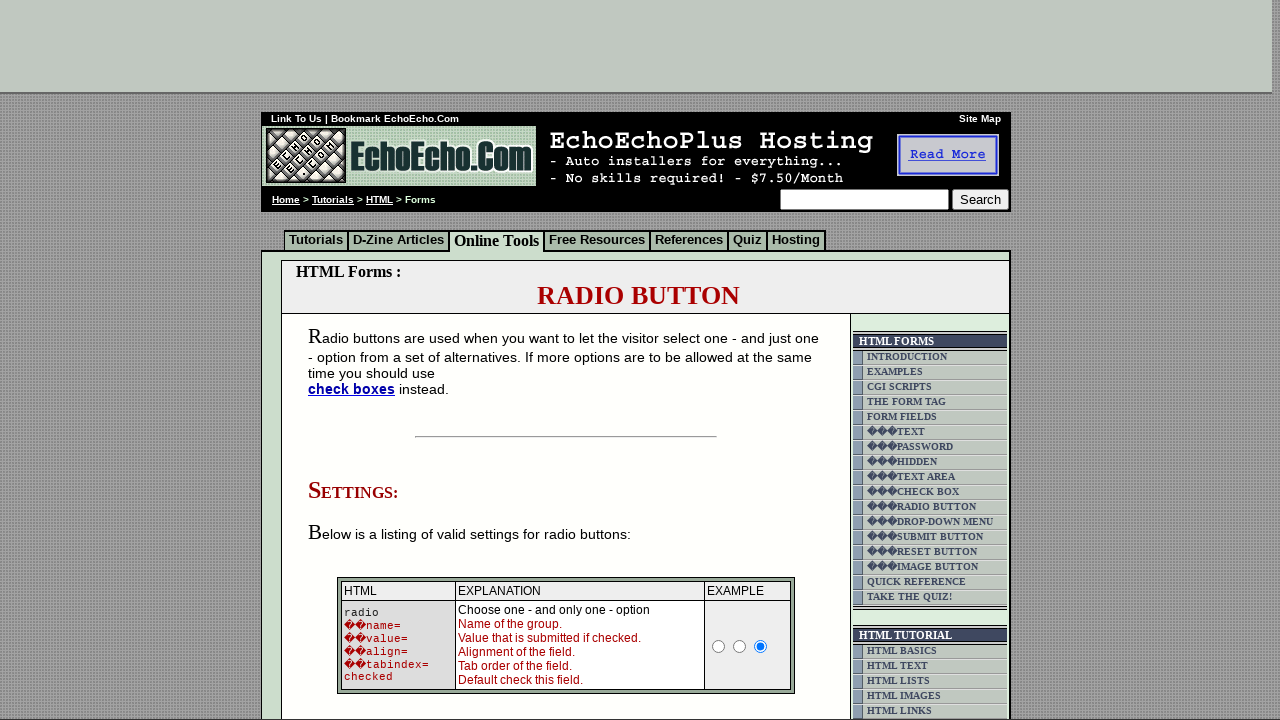

Located all radio buttons with name 'group1'
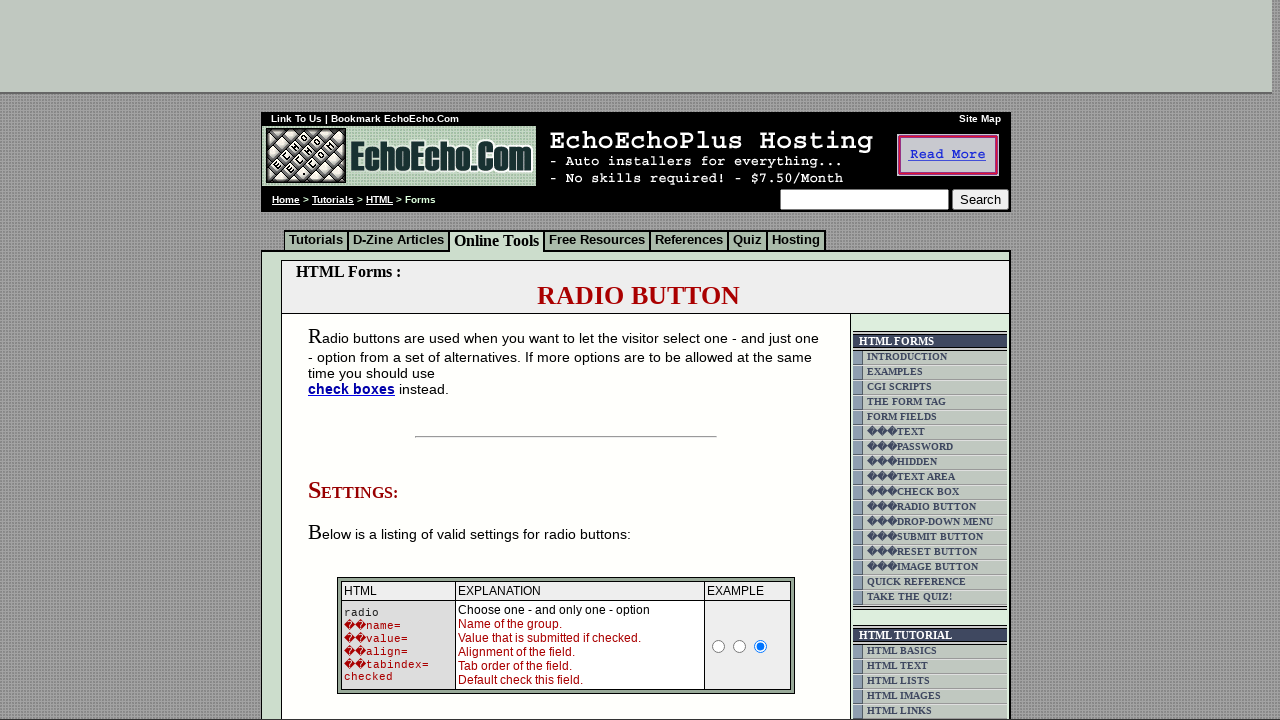

Counted 3 radio buttons
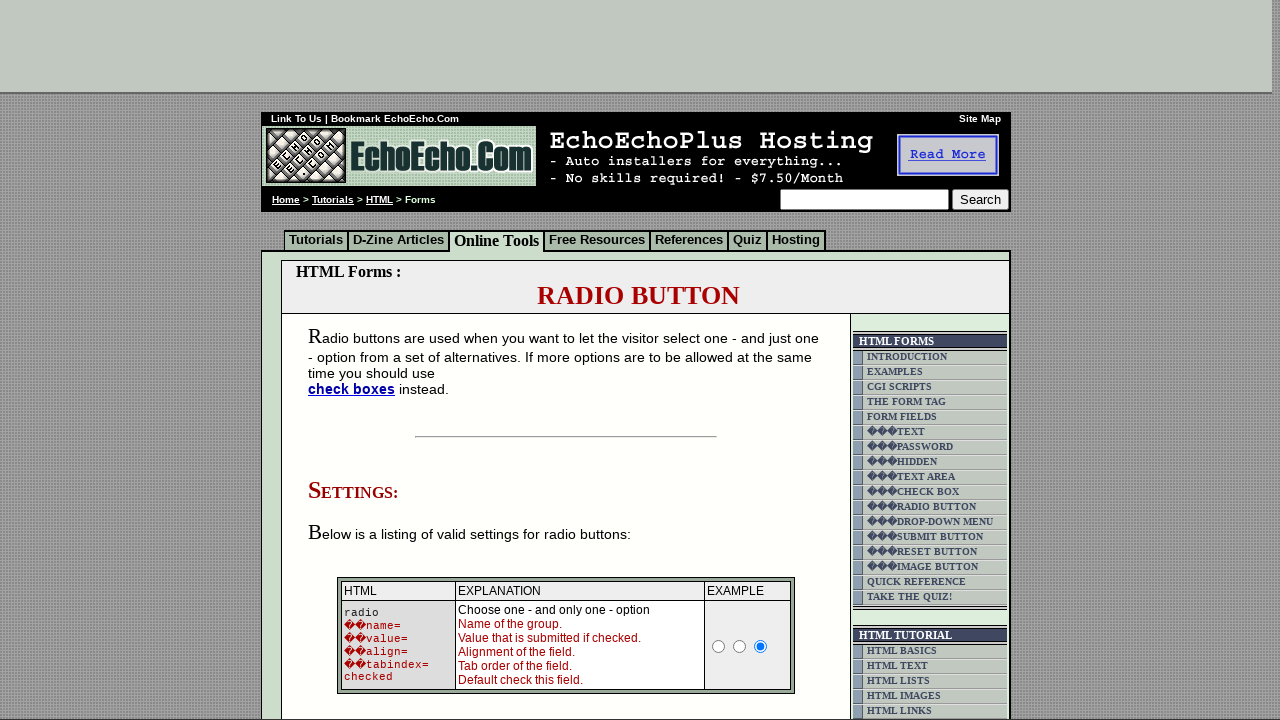

Verified radio buttons are present
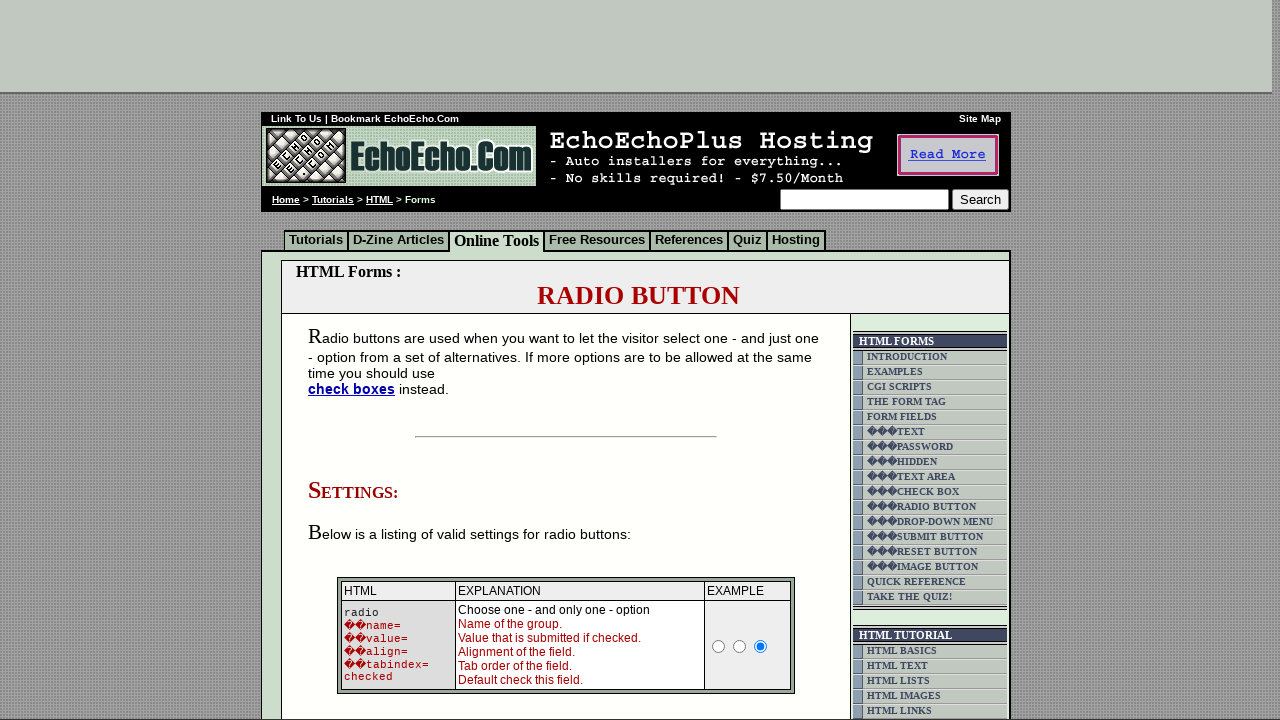

Clicked the first radio button at (356, 360) on input[name='group1'] >> nth=0
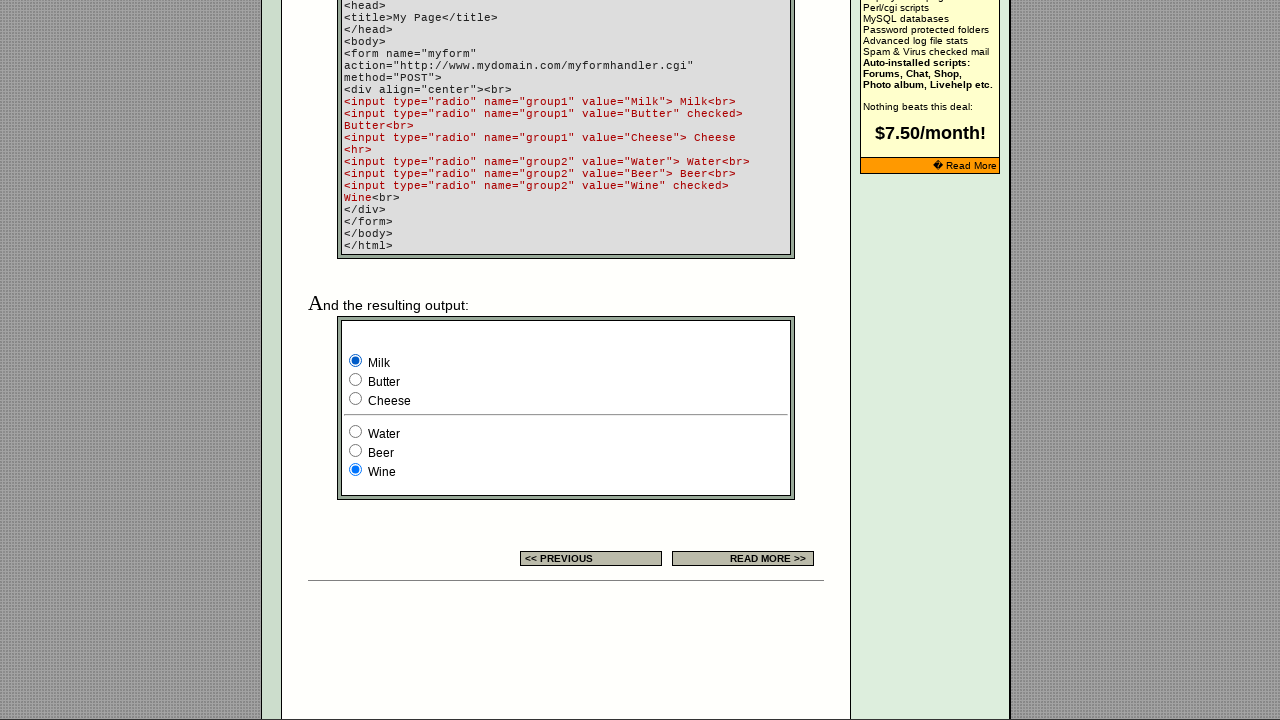

Verified the first radio button is now checked
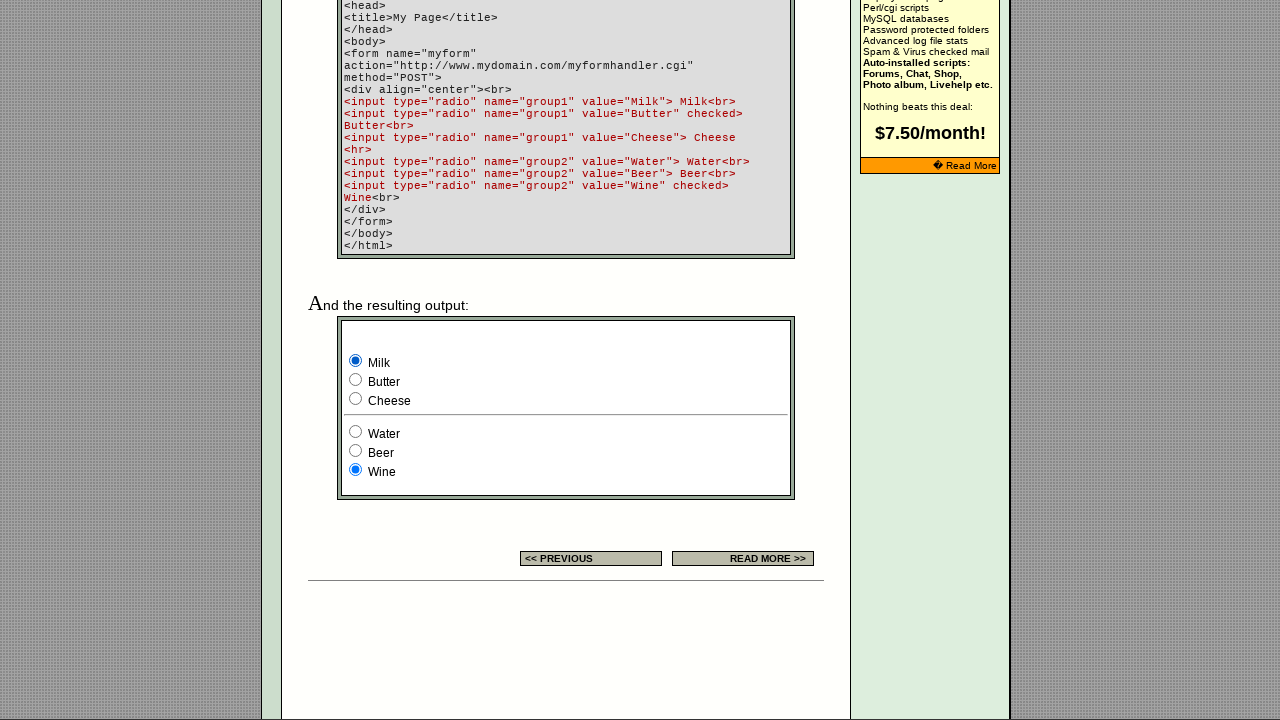

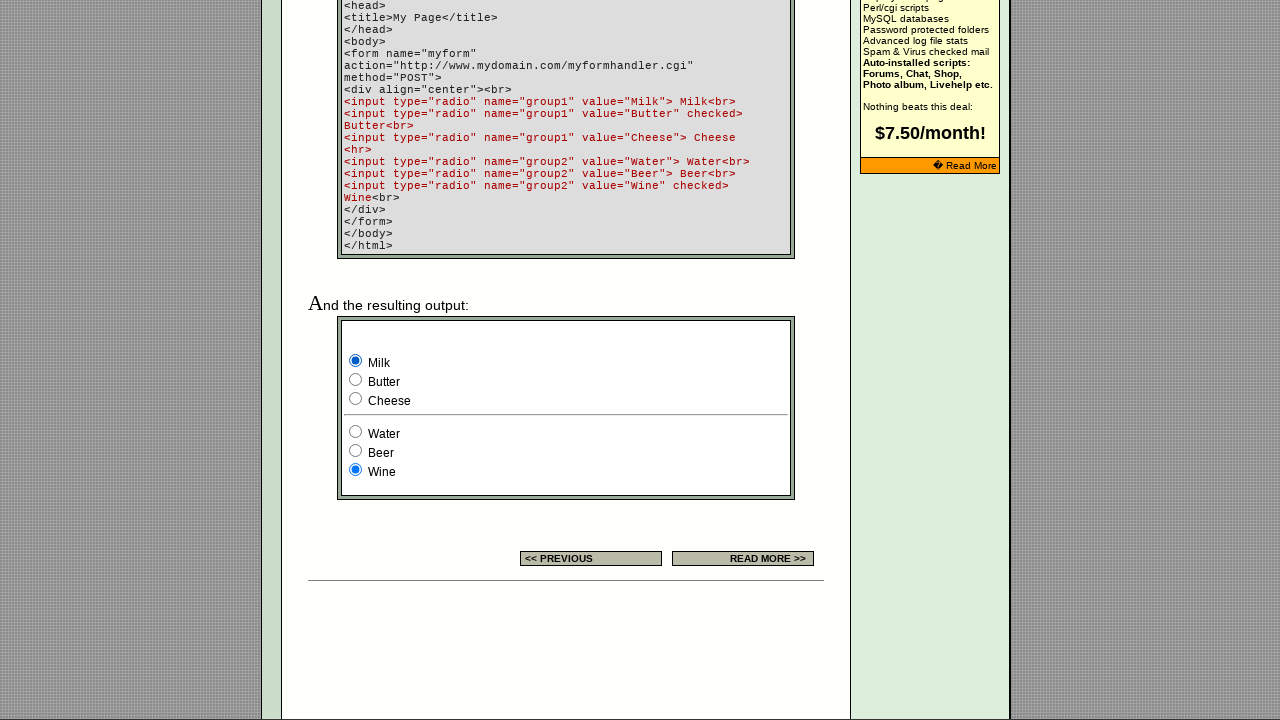